Tests right-clicking a button and verifying the right click message appears

Starting URL: https://demoqa.com/buttons

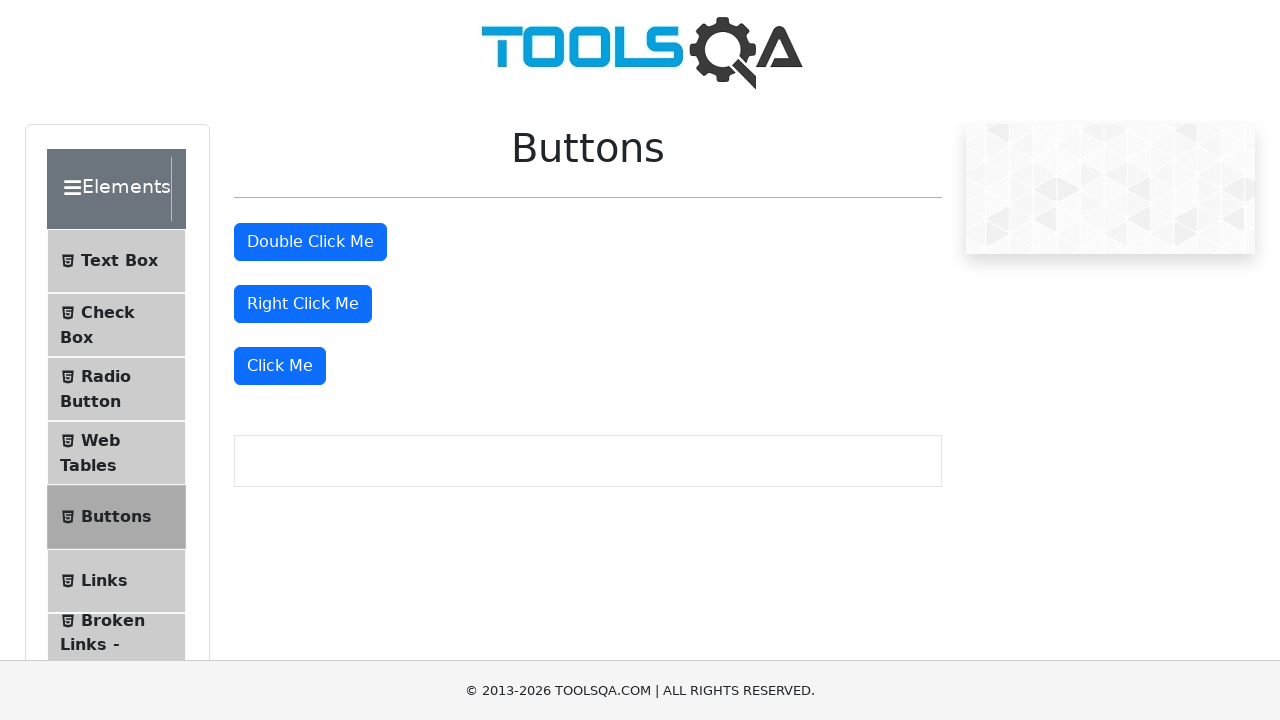

Right-clicked the 'Right Click Me' button at (303, 304) on button:has-text('Right Click Me')
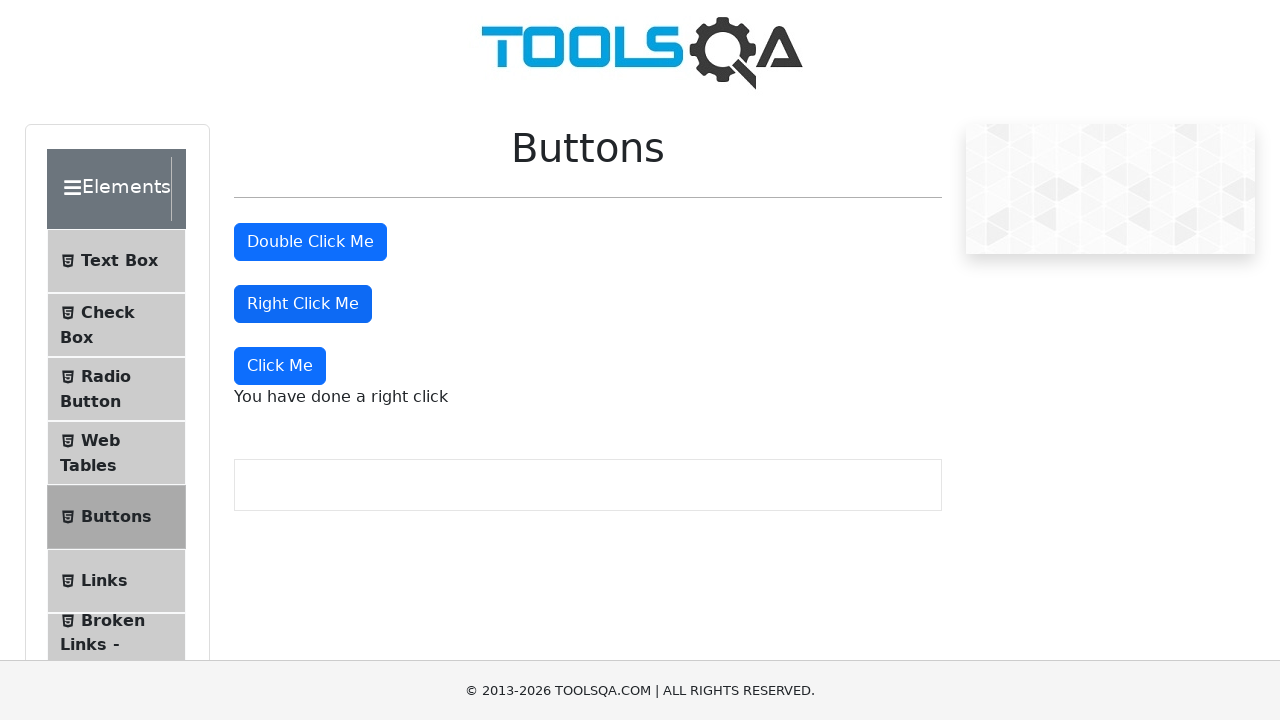

Right click confirmation message appeared
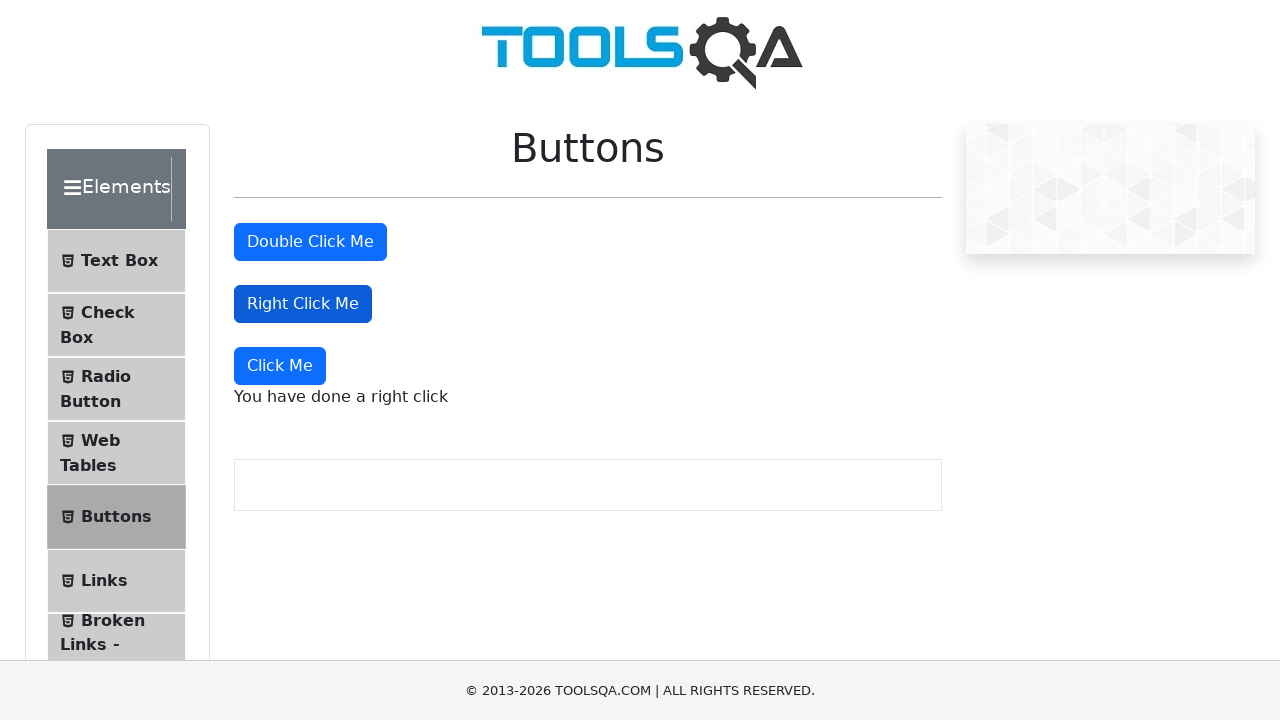

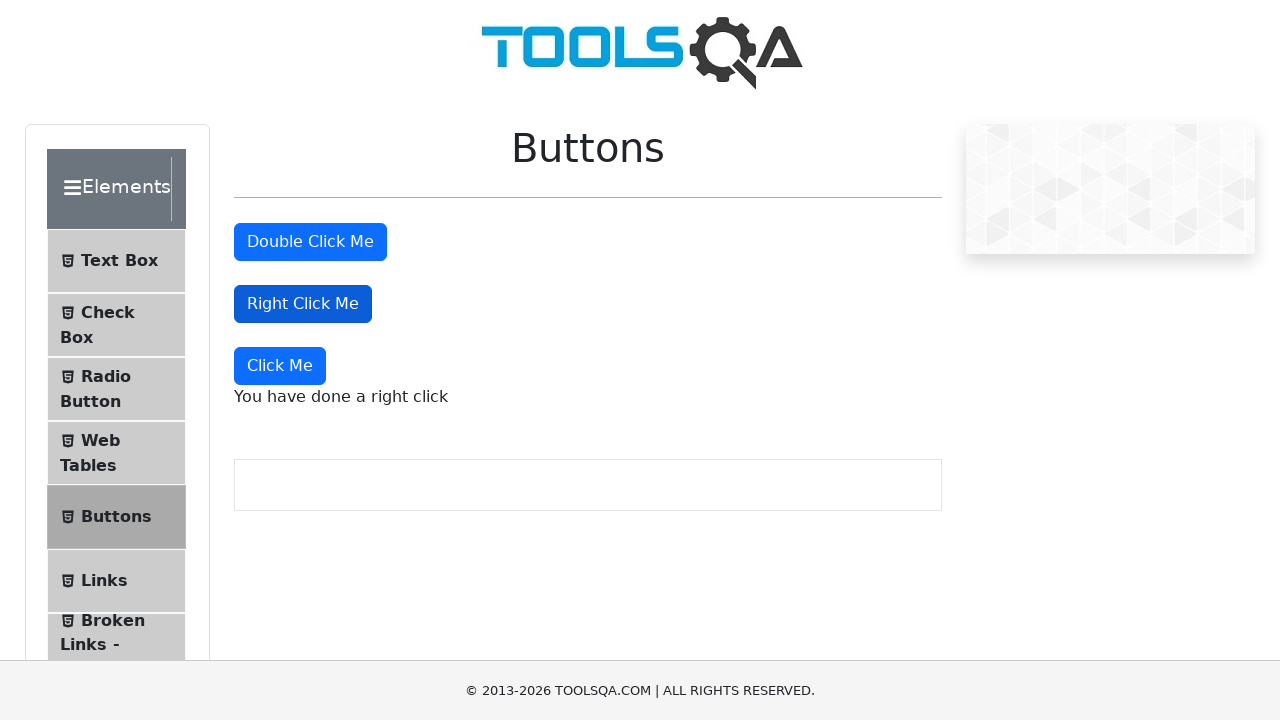